Tests that edits are cancelled when pressing Escape key

Starting URL: https://demo.playwright.dev/todomvc

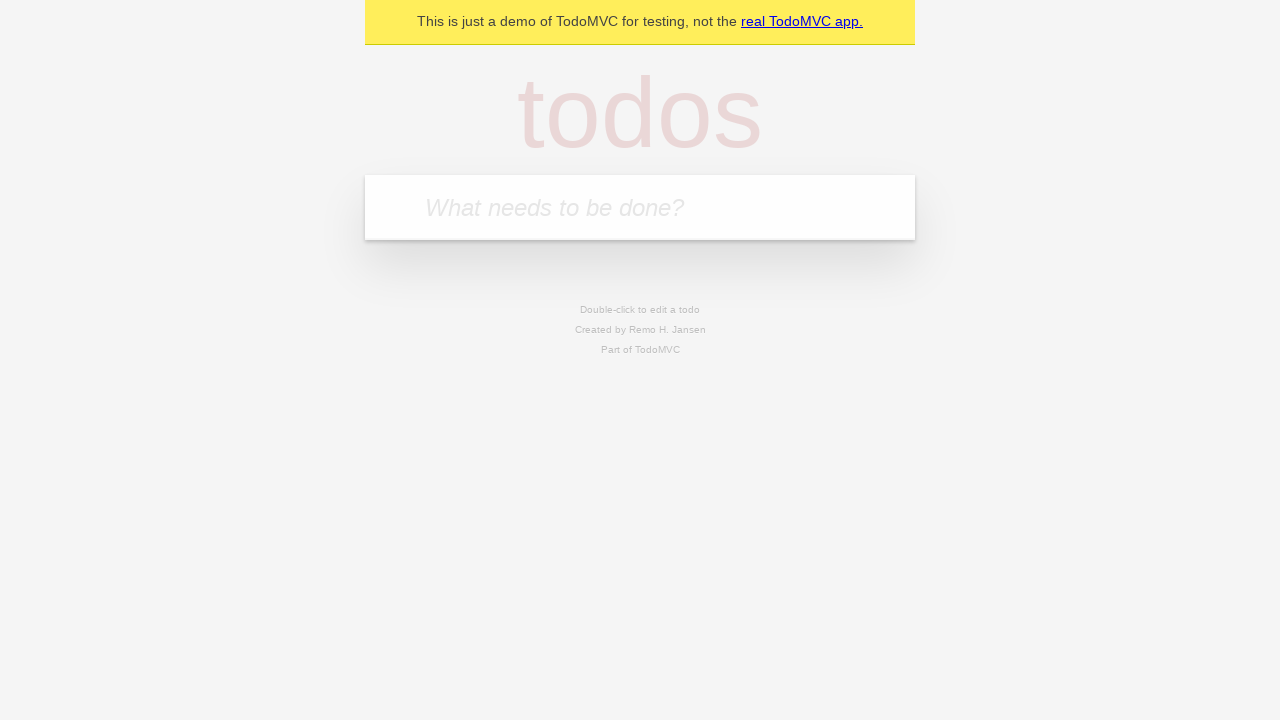

Filled todo input with 'buy some cheese' on internal:attr=[placeholder="What needs to be done?"i]
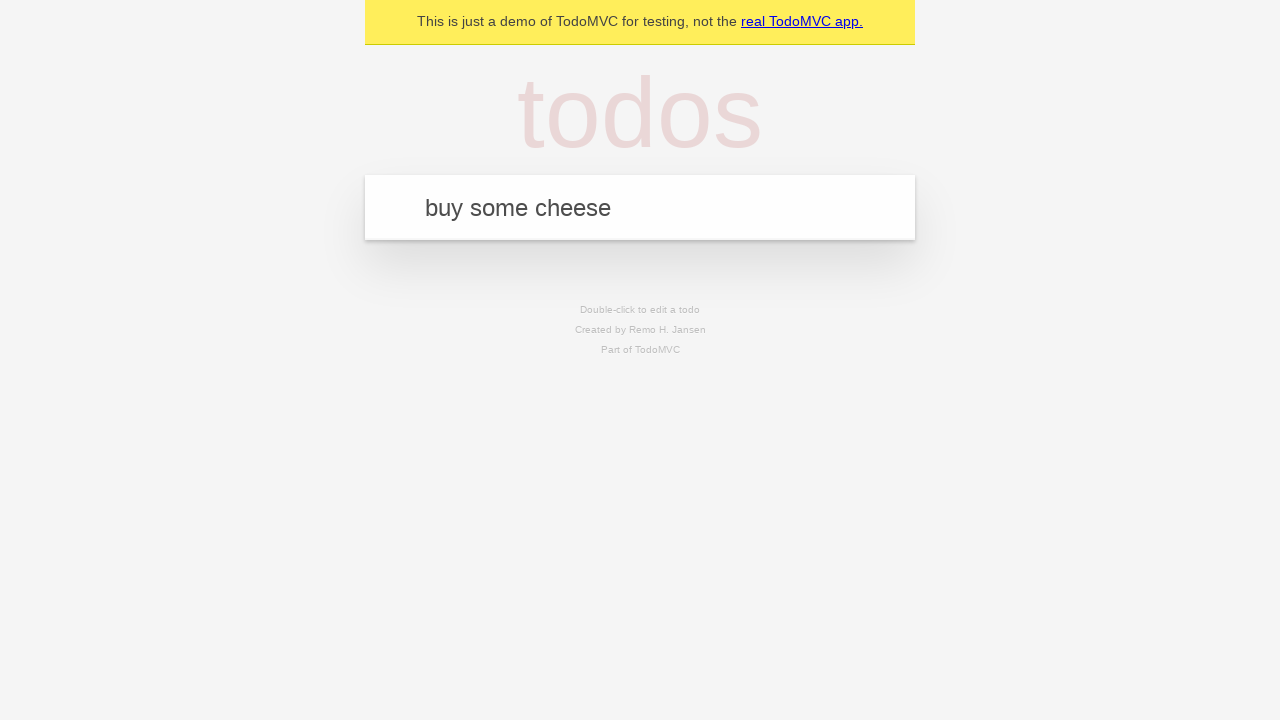

Pressed Enter to create first todo item on internal:attr=[placeholder="What needs to be done?"i]
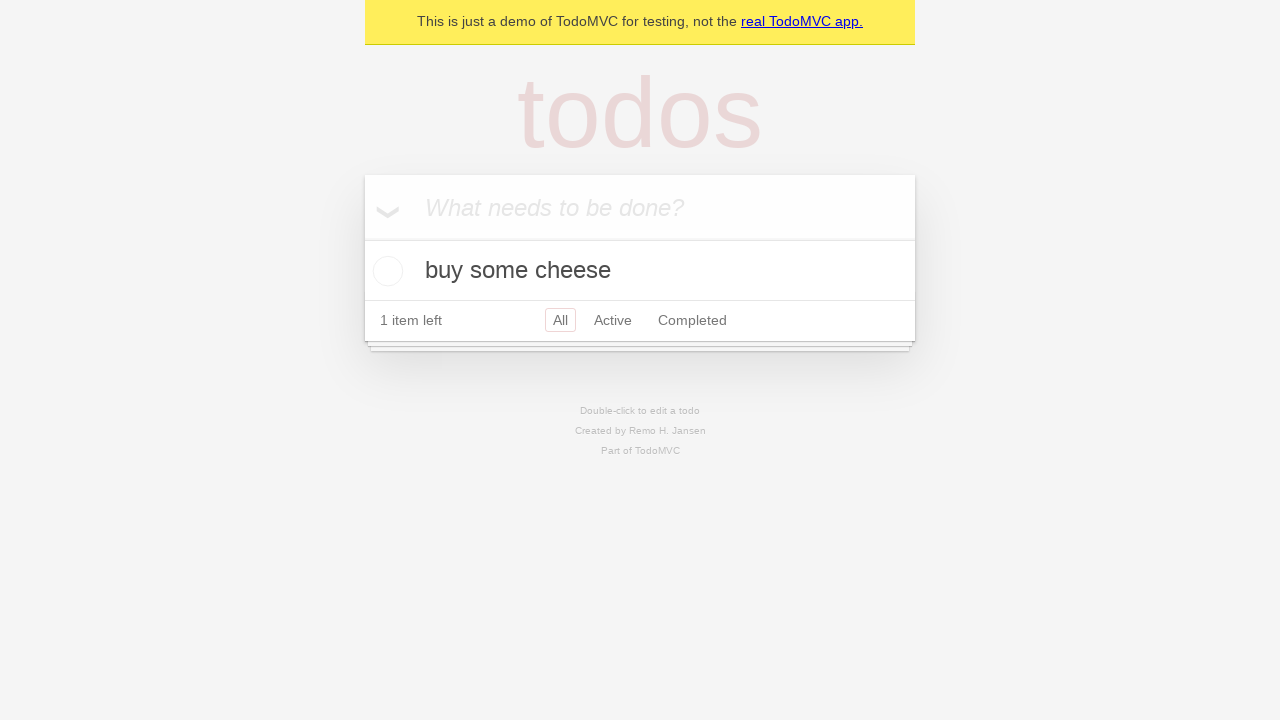

Filled todo input with 'feed the cat' on internal:attr=[placeholder="What needs to be done?"i]
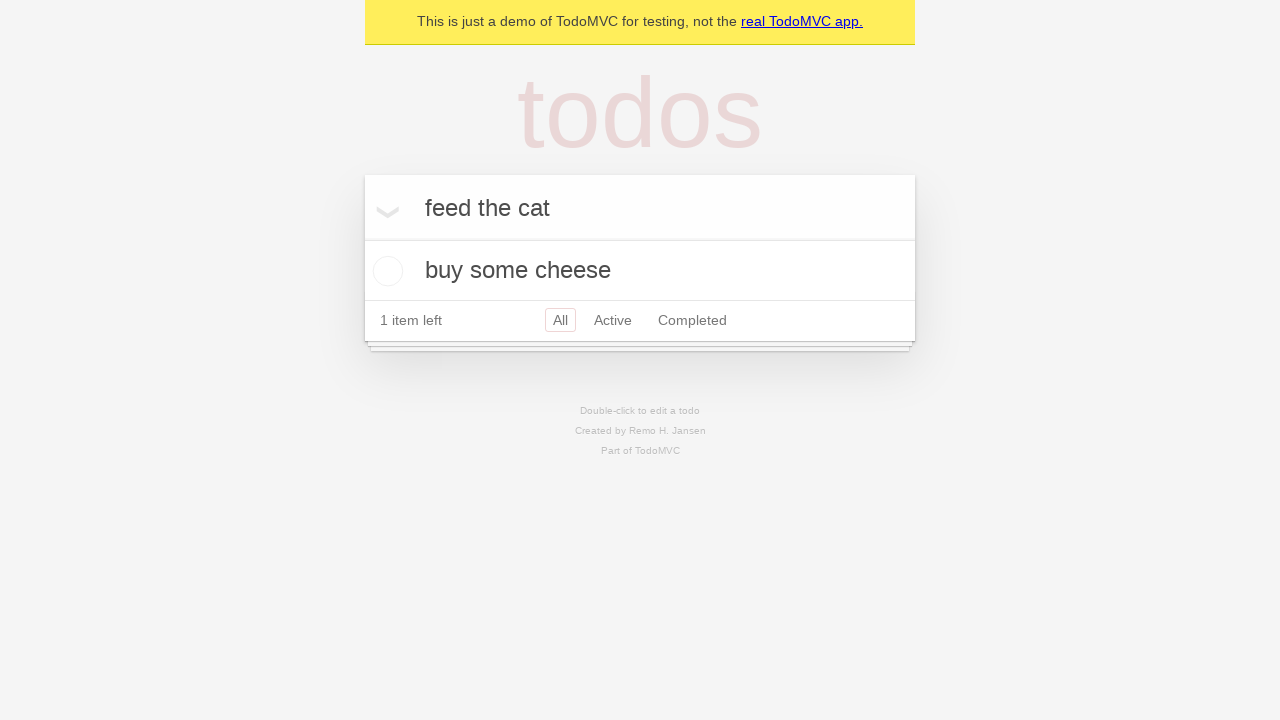

Pressed Enter to create second todo item on internal:attr=[placeholder="What needs to be done?"i]
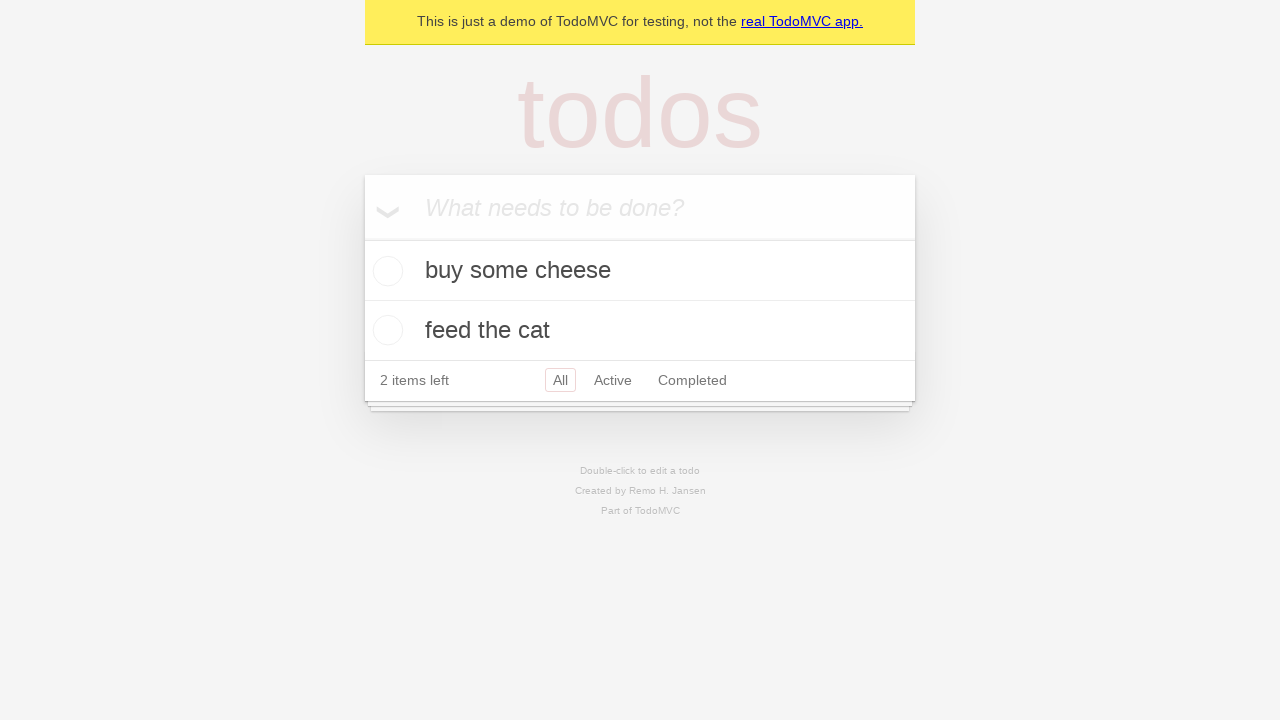

Filled todo input with 'book a doctors appointment' on internal:attr=[placeholder="What needs to be done?"i]
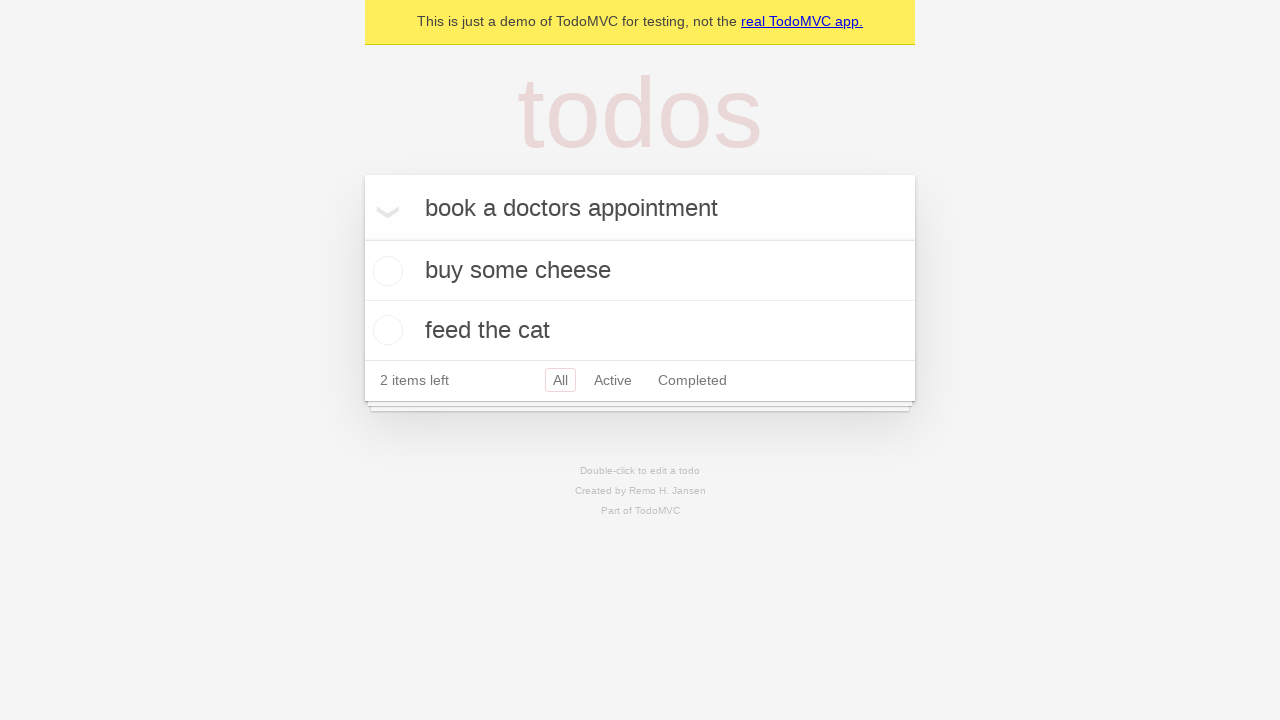

Pressed Enter to create third todo item on internal:attr=[placeholder="What needs to be done?"i]
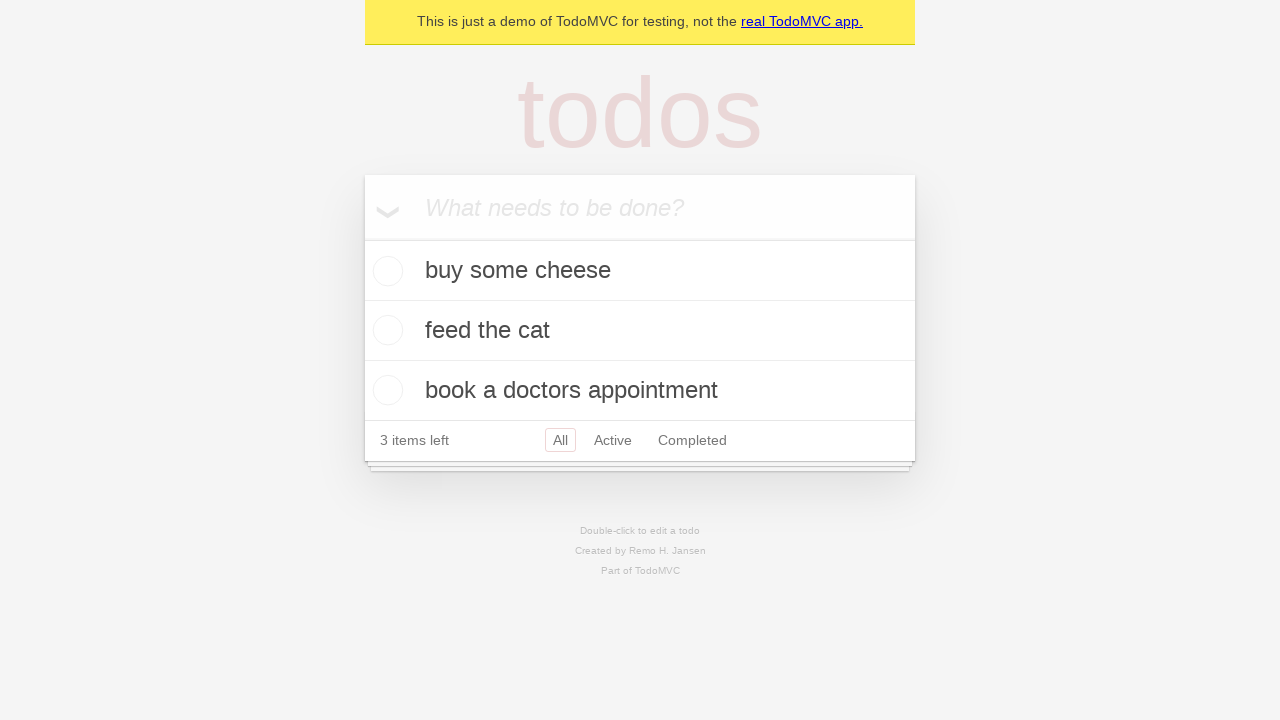

Double-clicked second todo item to enter edit mode at (640, 331) on internal:testid=[data-testid="todo-item"s] >> nth=1
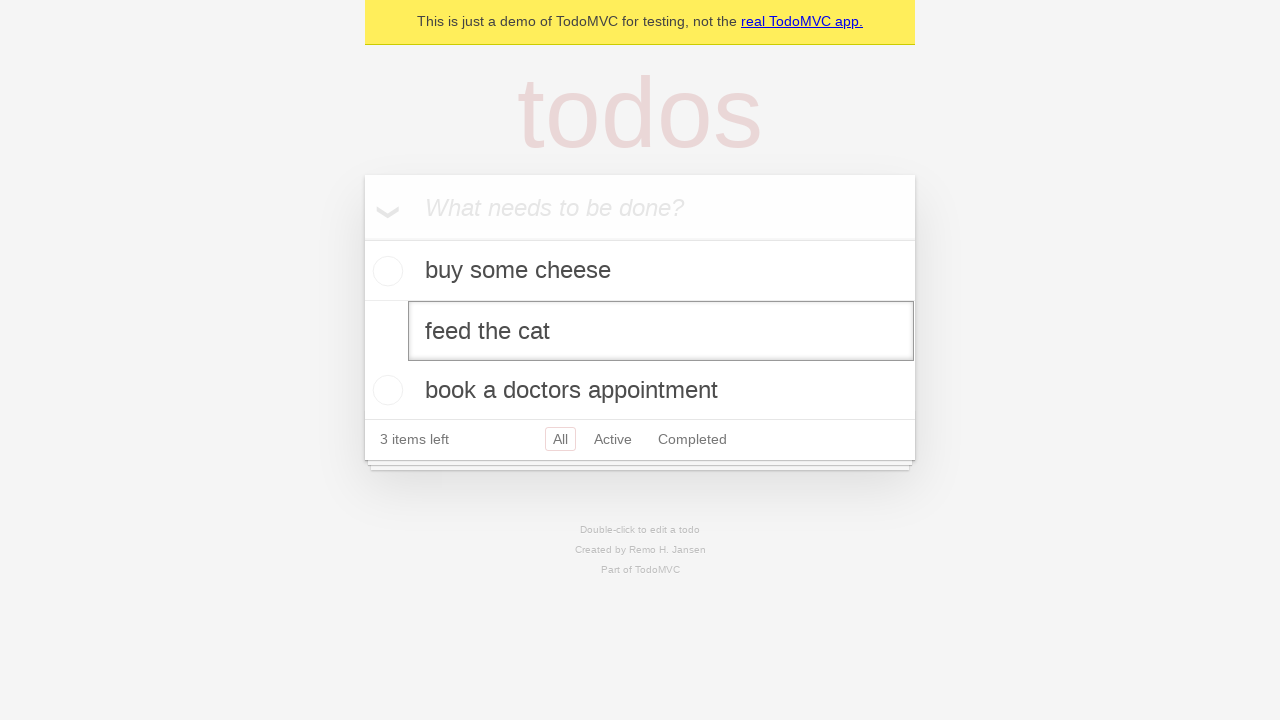

Filled edit textbox with 'buy some sausages' on internal:testid=[data-testid="todo-item"s] >> nth=1 >> internal:role=textbox[nam
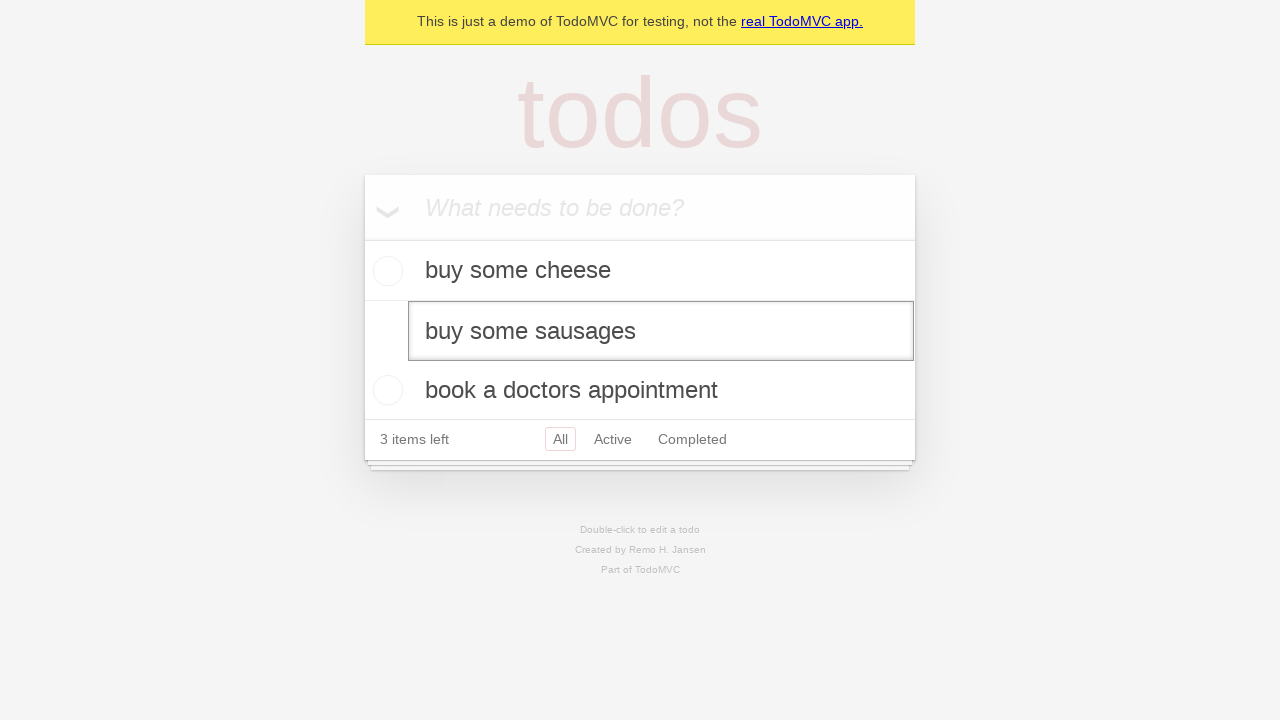

Pressed Escape to cancel edits and exit edit mode on internal:testid=[data-testid="todo-item"s] >> nth=1 >> internal:role=textbox[nam
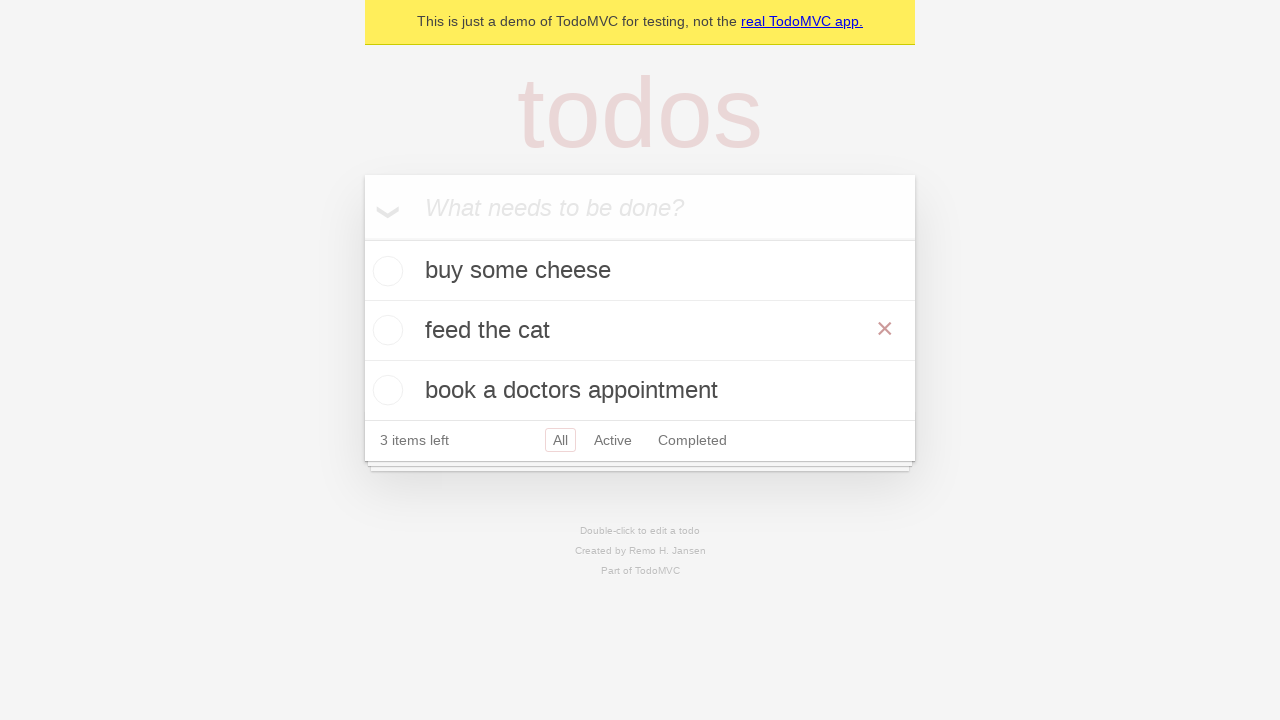

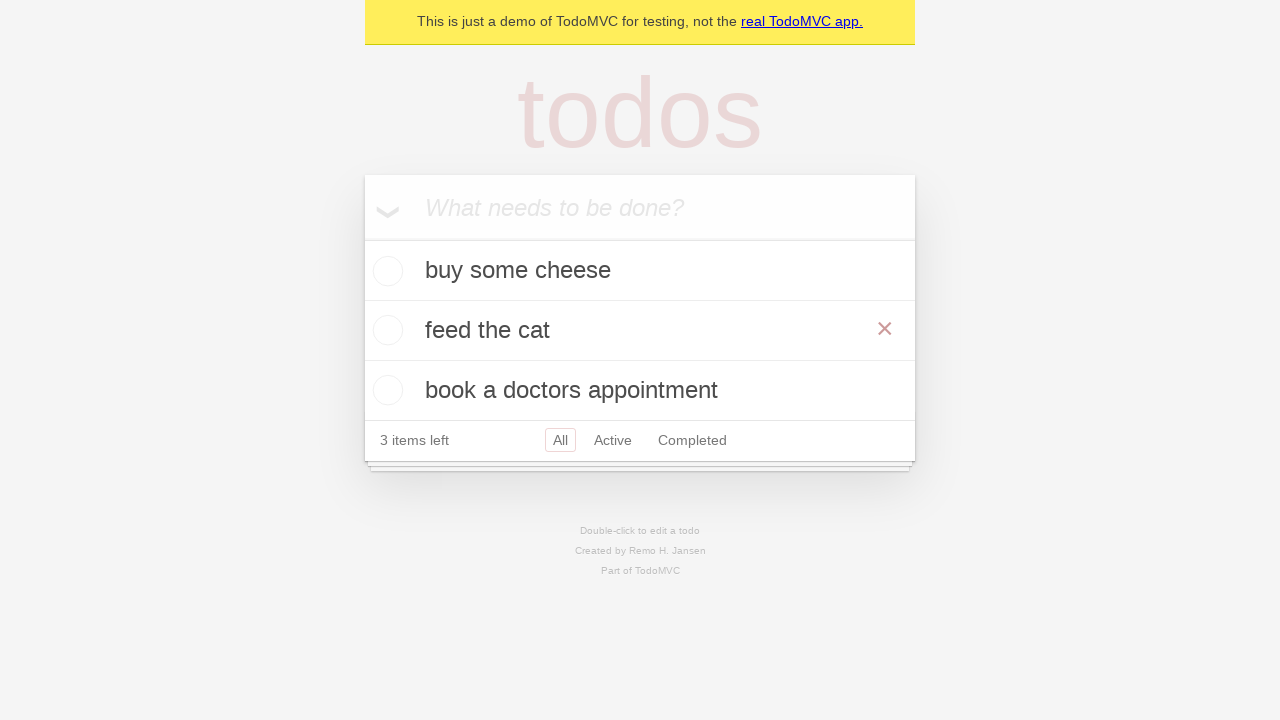